Waits for a price to drop to $100, clicks Book button, solves a math problem, and submits the answer

Starting URL: http://suninjuly.github.io/explicit_wait2.html

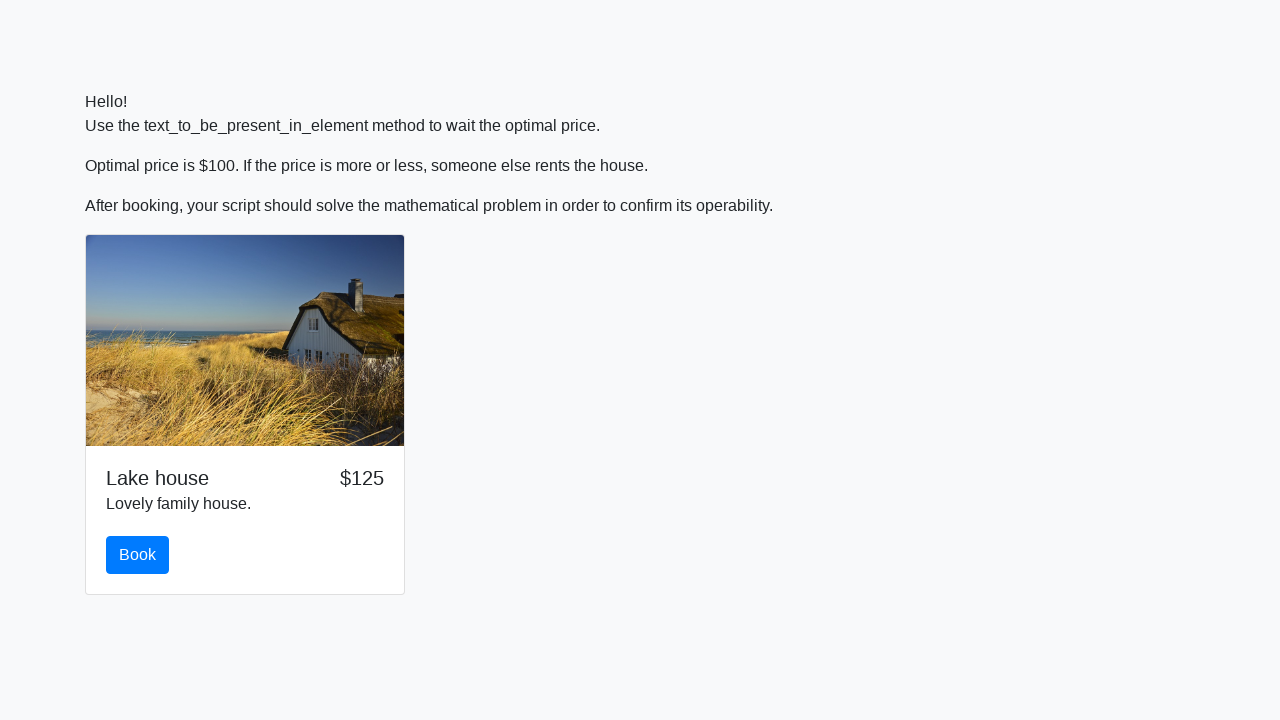

Waited for price to drop to $100
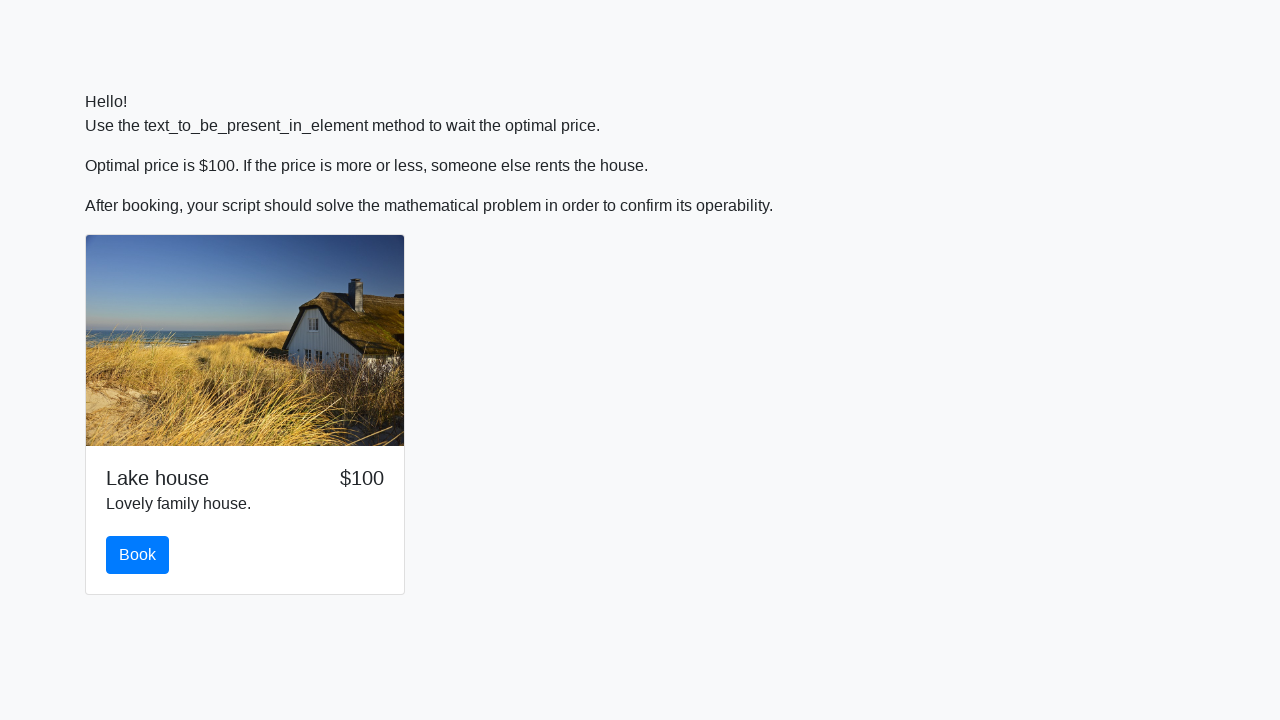

Clicked Book button at (138, 555) on #book
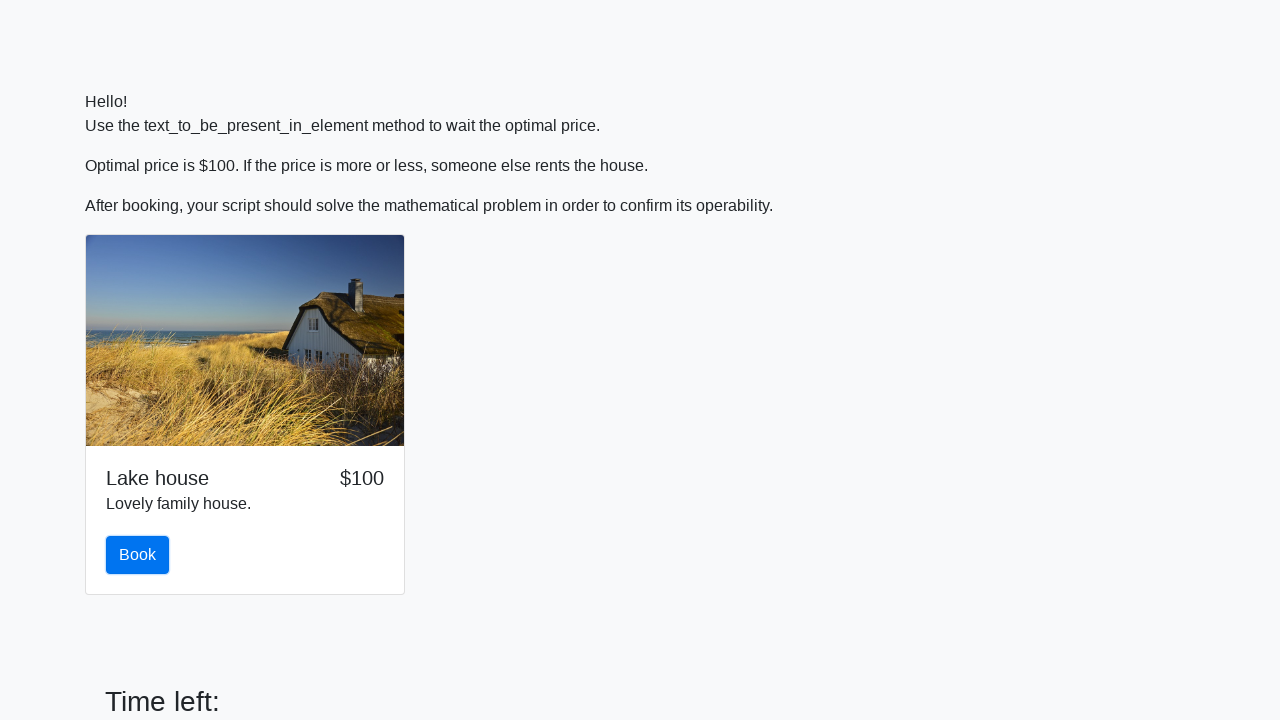

Retrieved x value from input field: 983
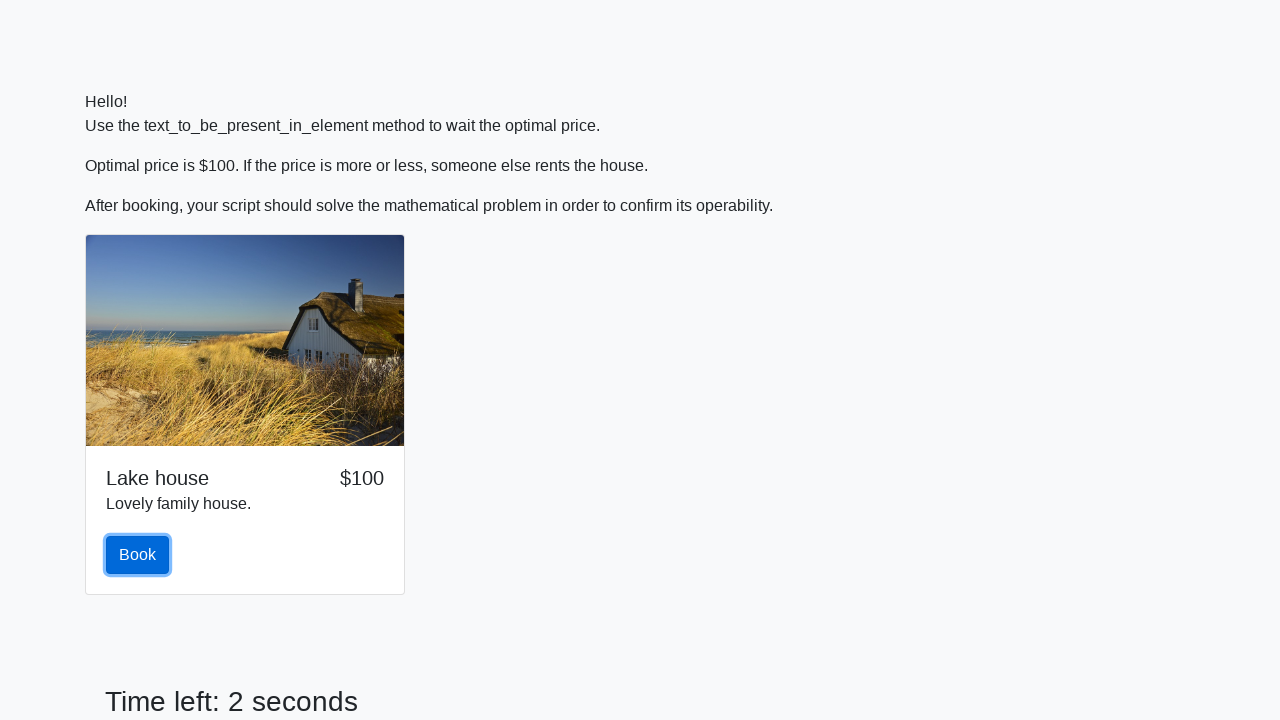

Calculated y value using math formula: 1.3238110031416548
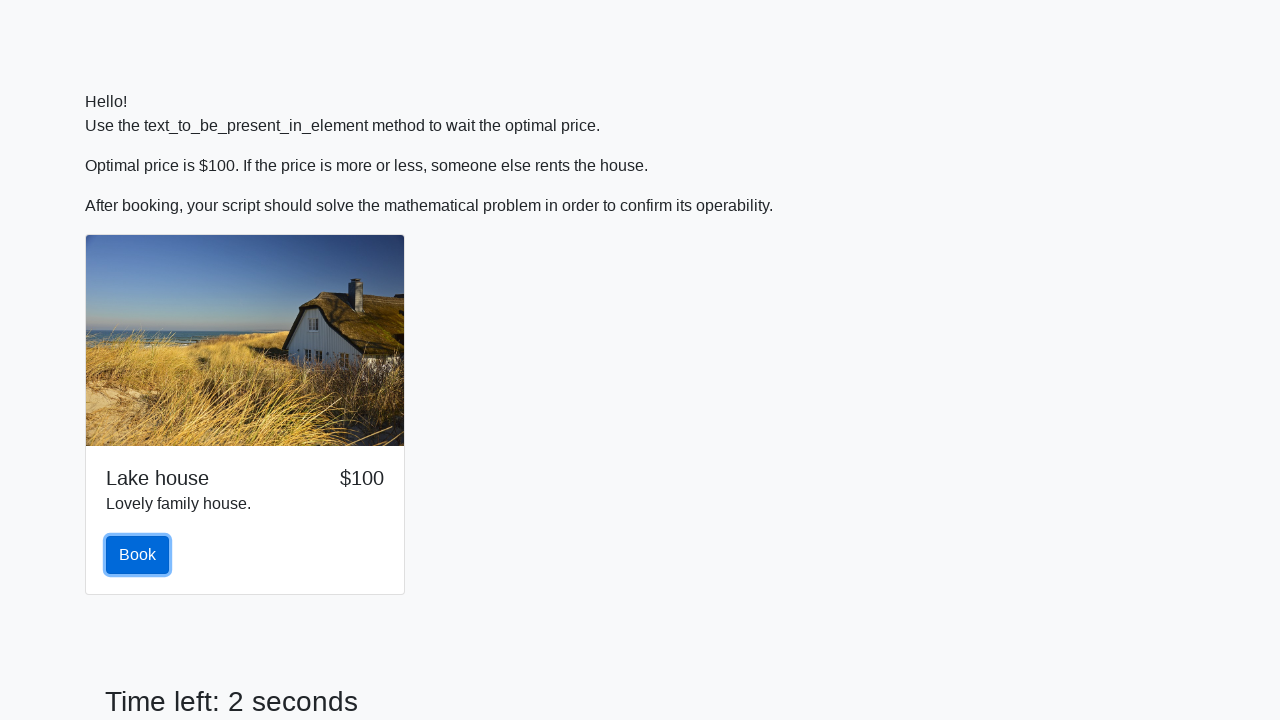

Filled answer field with calculated value: 1.3238110031416548 on #answer
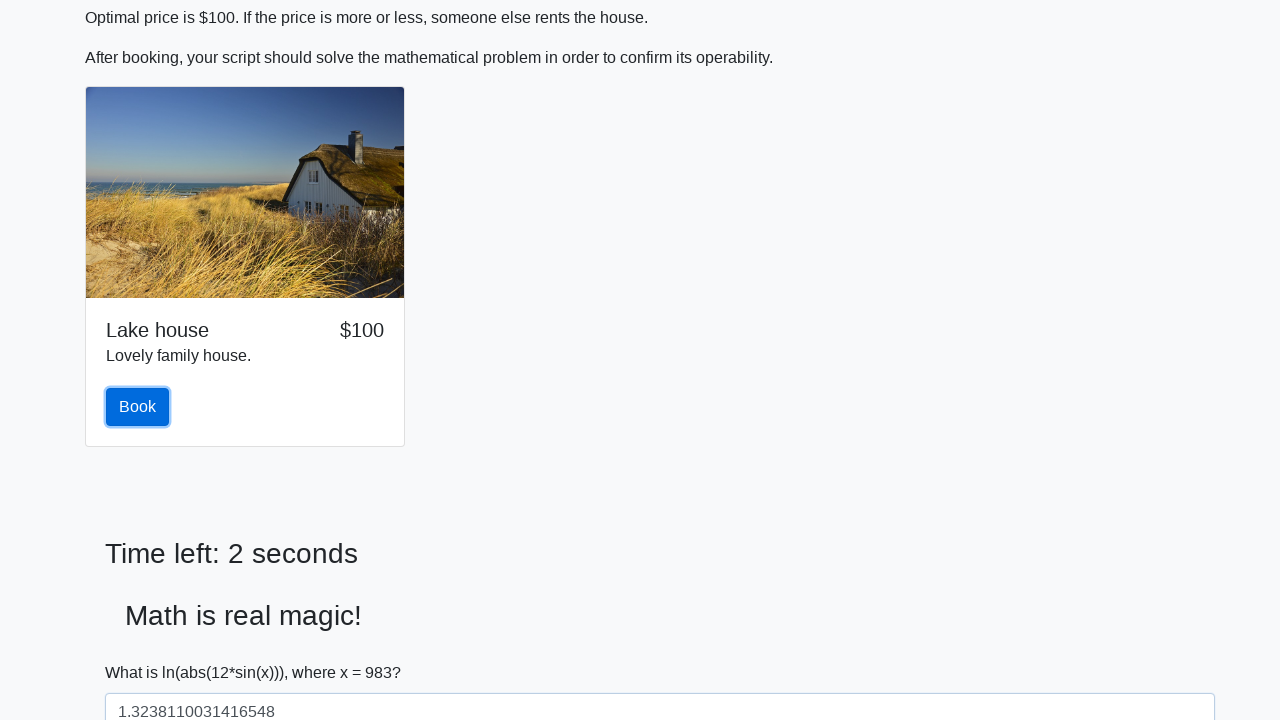

Clicked Submit button to submit the answer at (143, 651) on #solve
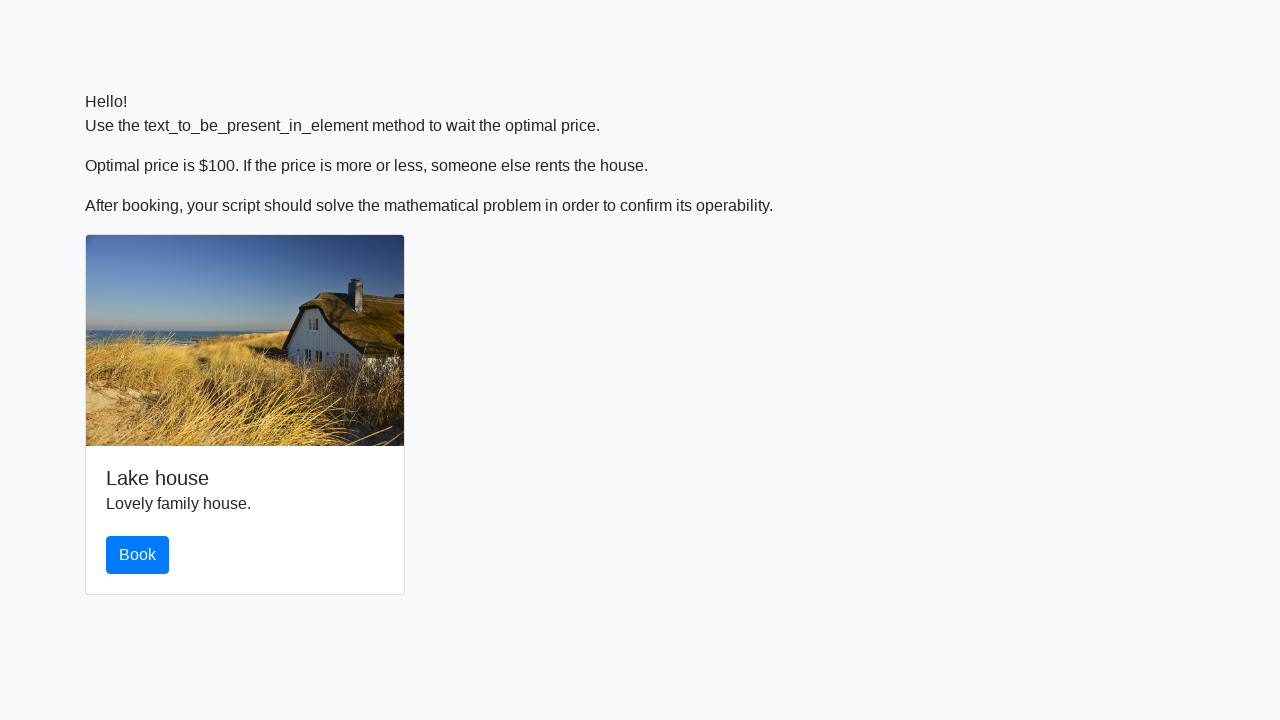

Set up dialog handler to accept alerts
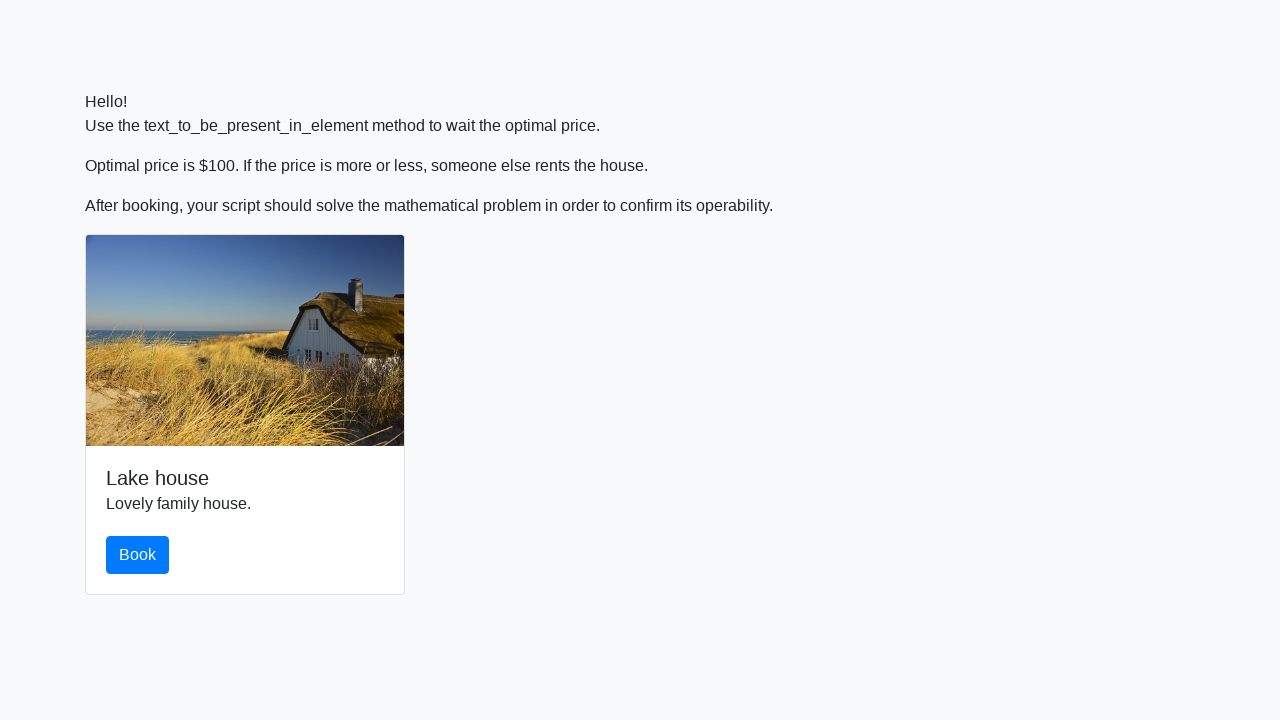

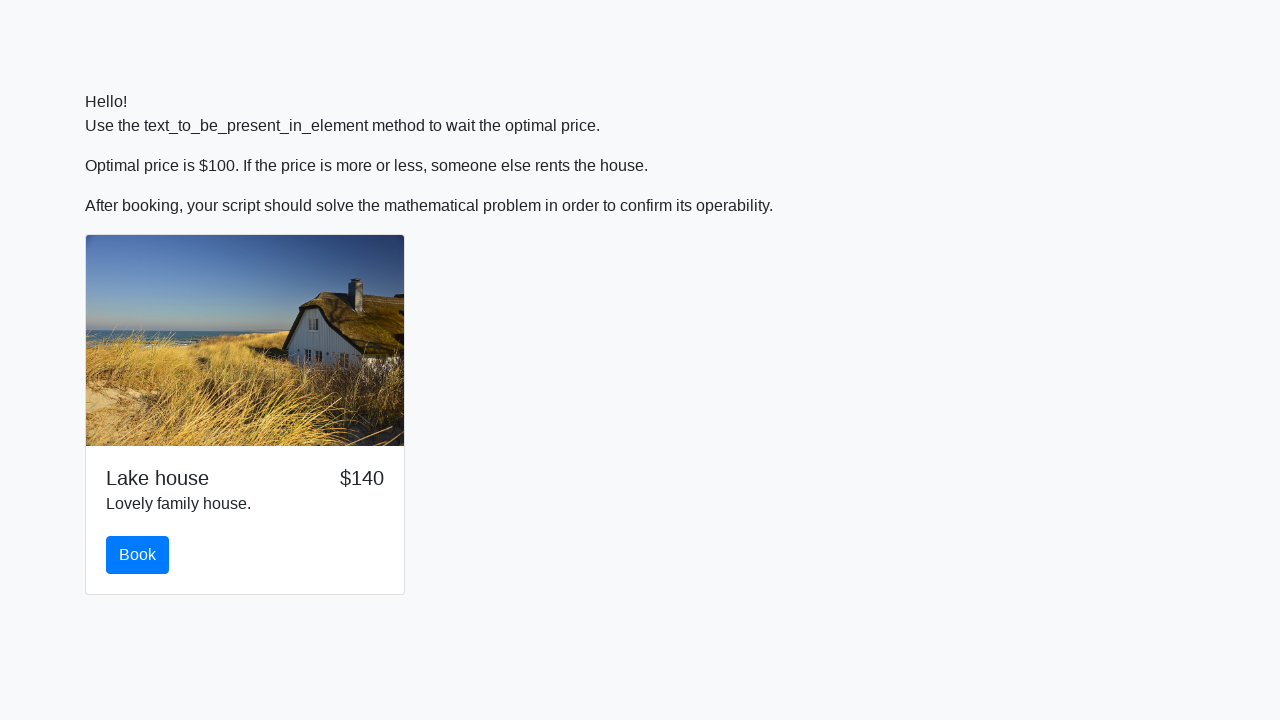